Tests page scrolling functionality by scrolling the page down and then scrolling within a fixed-header table element to verify table content is accessible.

Starting URL: https://rahulshettyacademy.com/AutomationPractice/

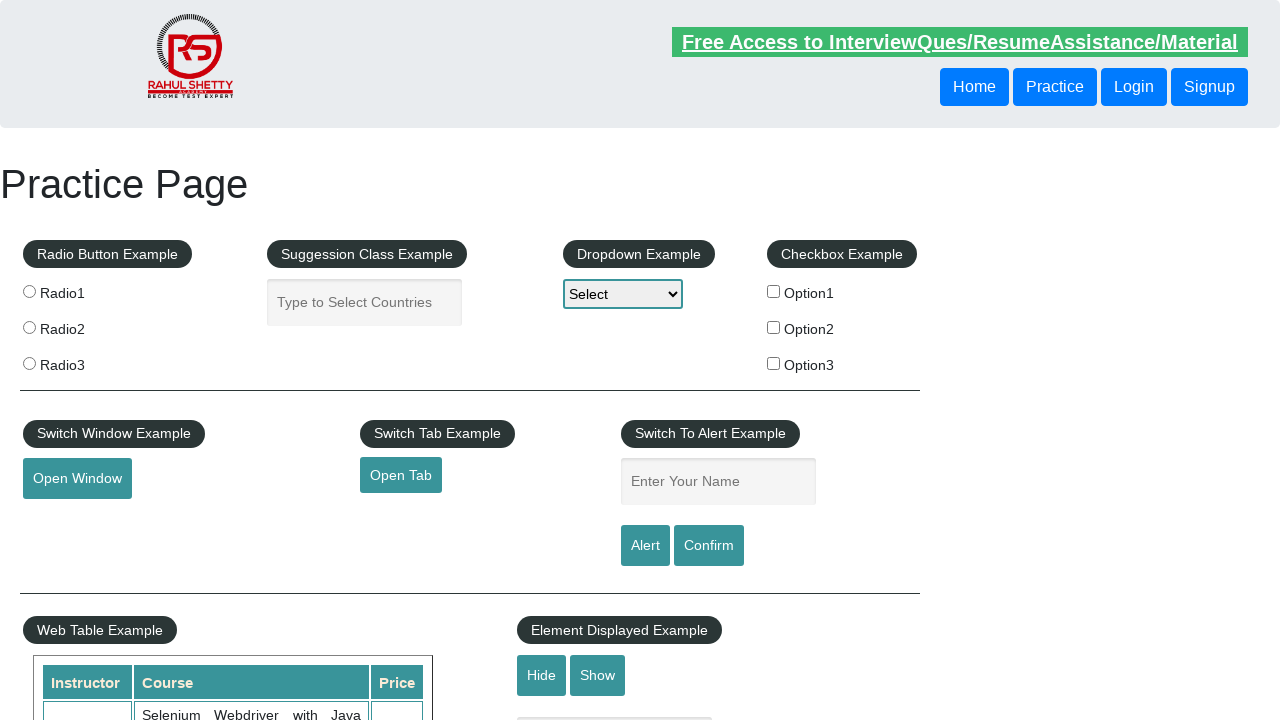

Scrolled page down by 800 pixels
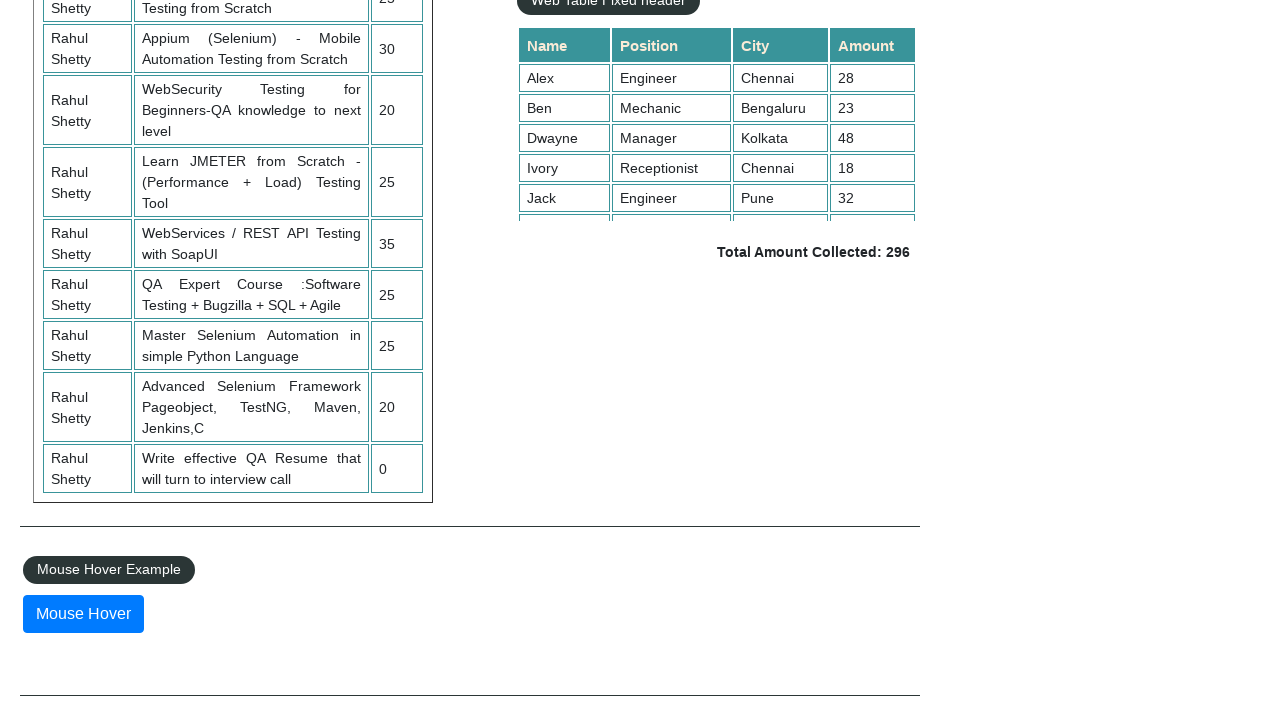

Scrolled fixed-header table element down by 500 pixels
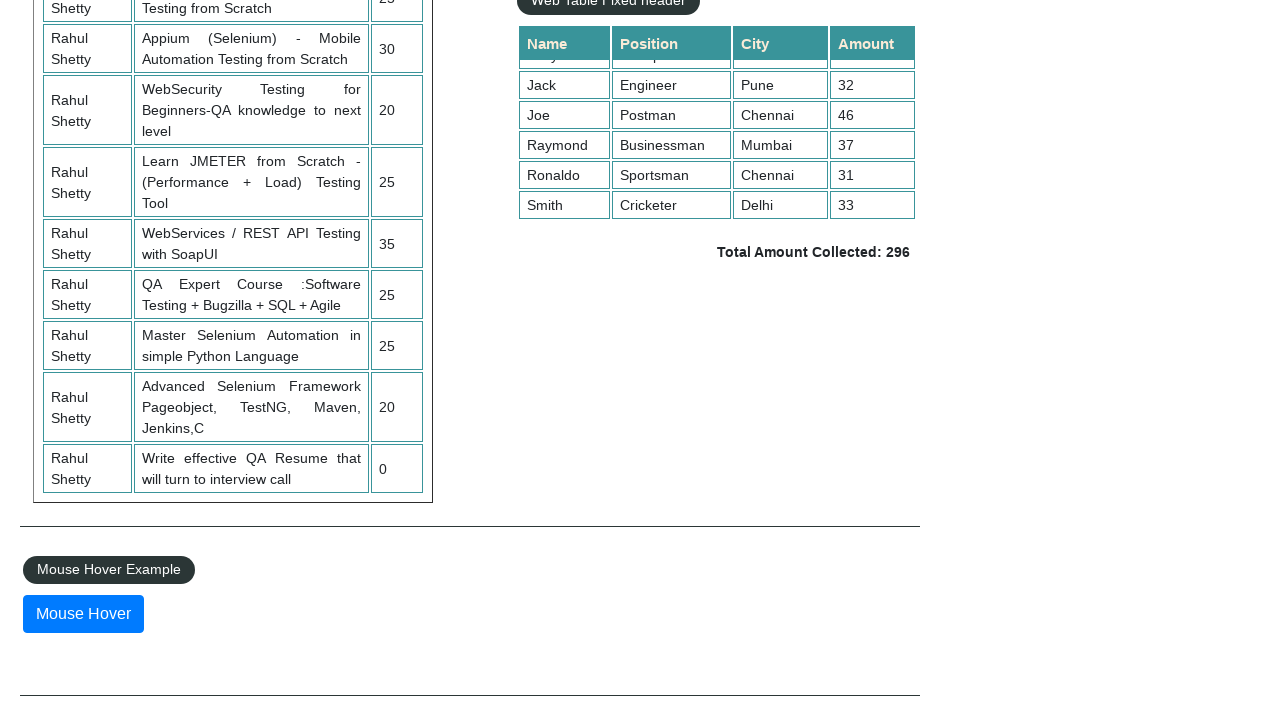

Verified table content is accessible by waiting for table cell element
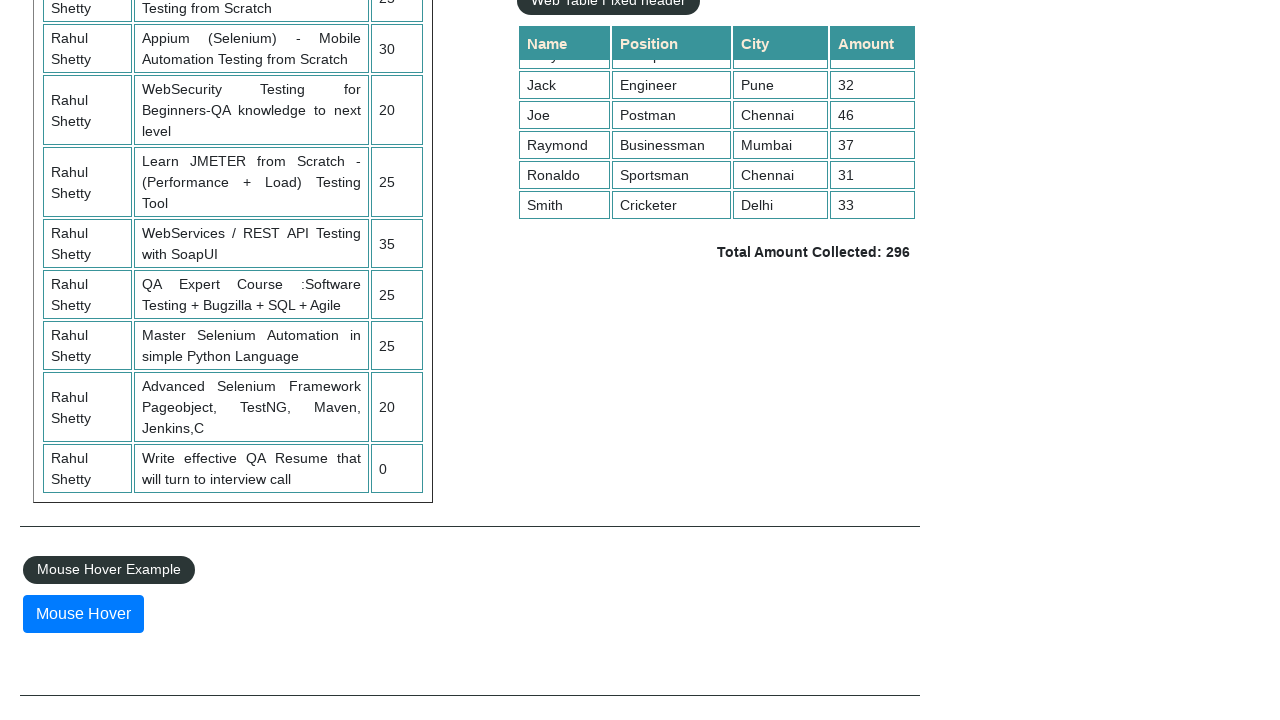

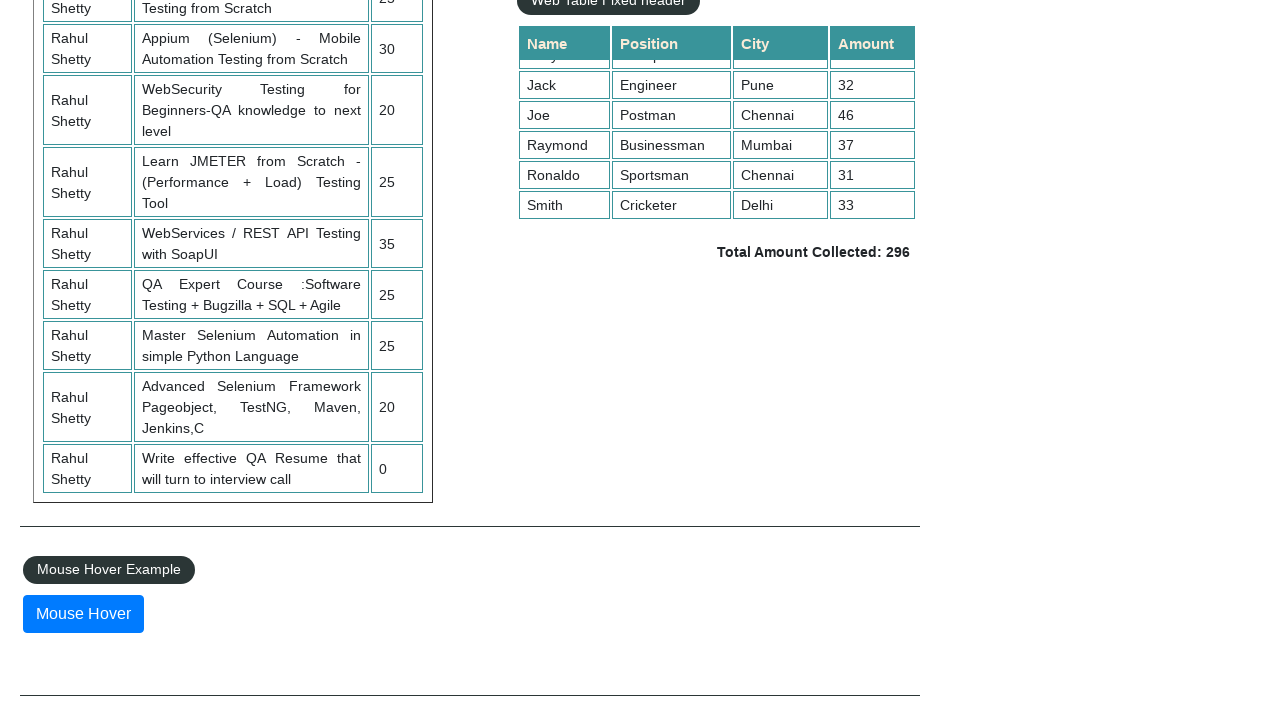